Tests sorting the Email column in ascending order by clicking the column header and verifying the values are sorted alphabetically

Starting URL: http://the-internet.herokuapp.com/tables

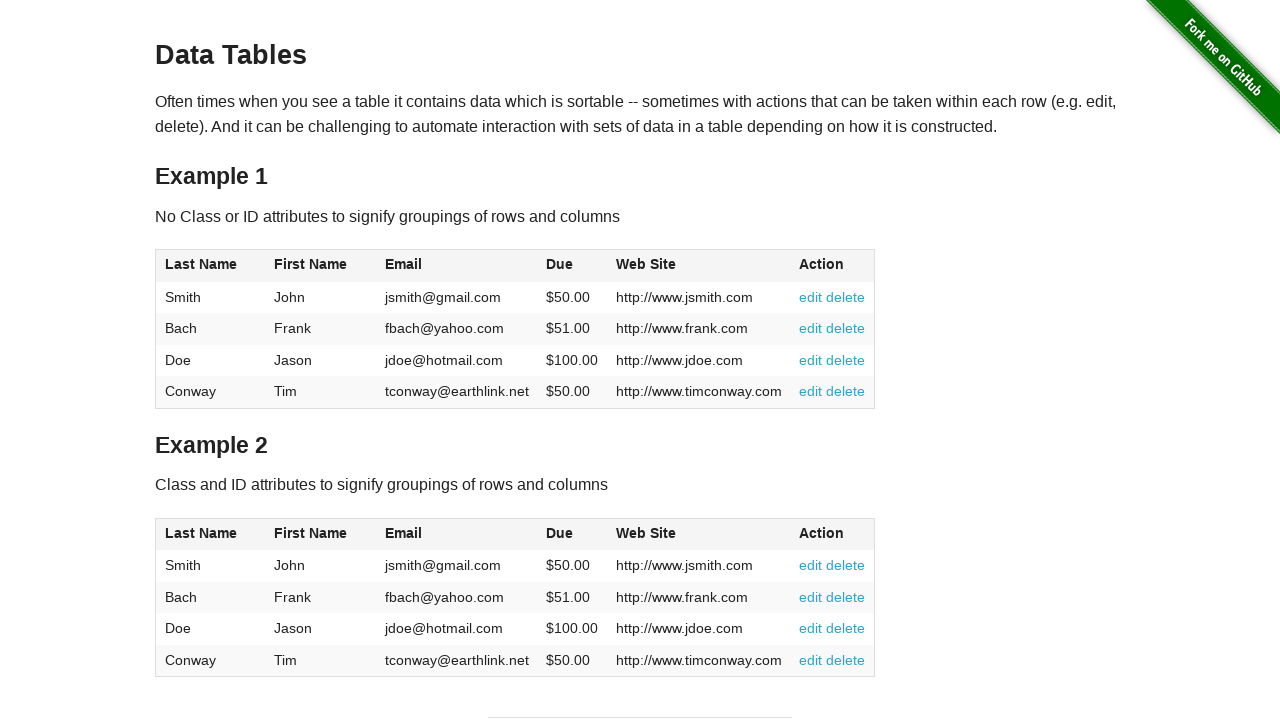

Clicked Email column header to sort ascending at (457, 266) on #table1 thead tr th:nth-of-type(3)
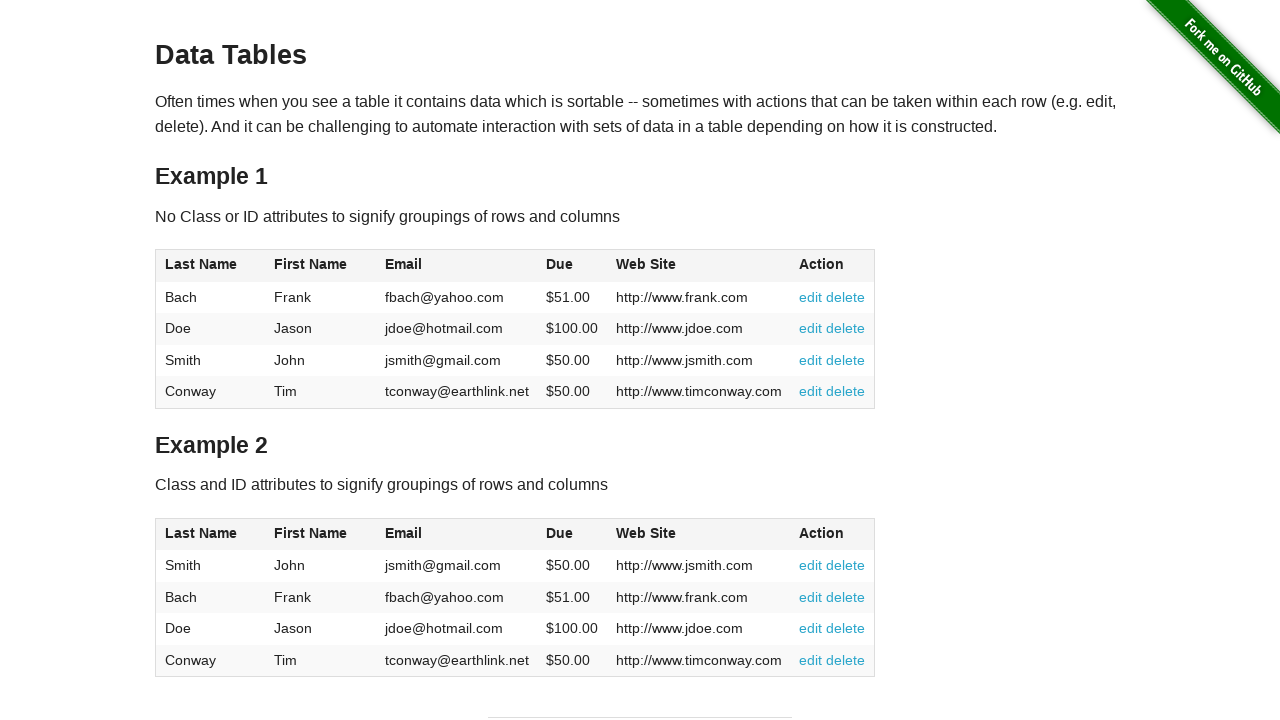

Email column values are loaded and ready
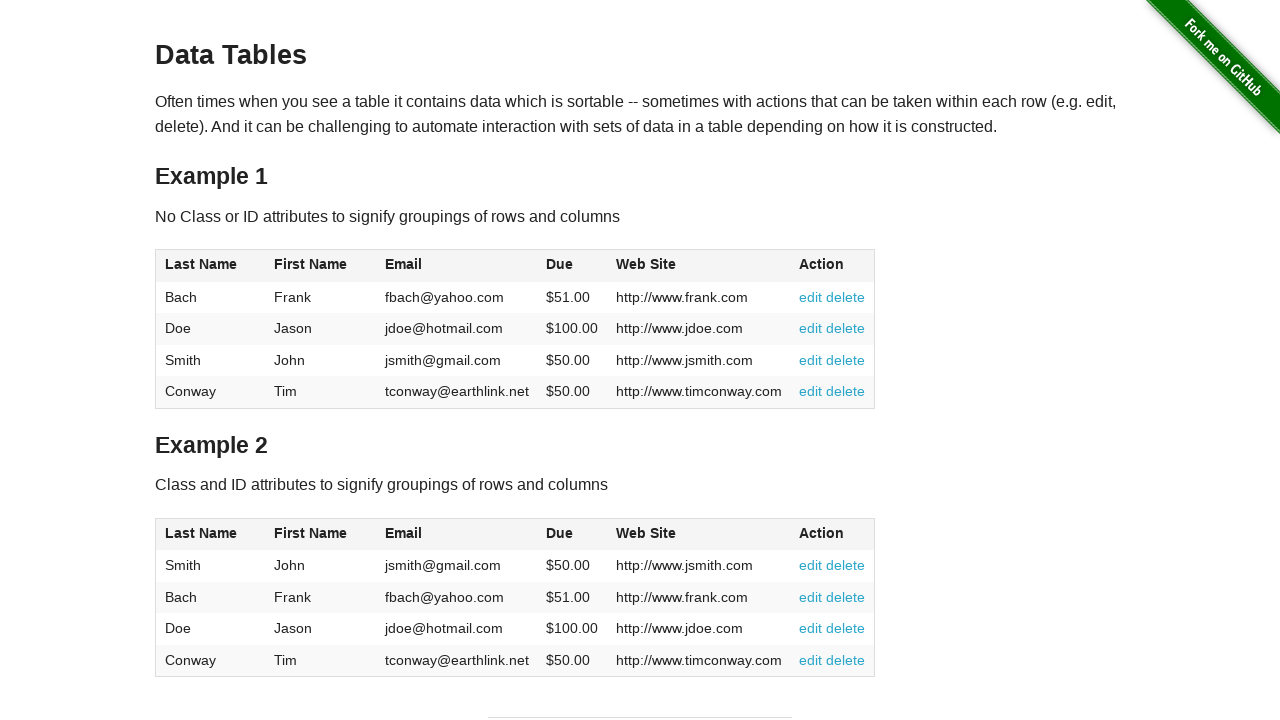

Retrieved all Email column values from table
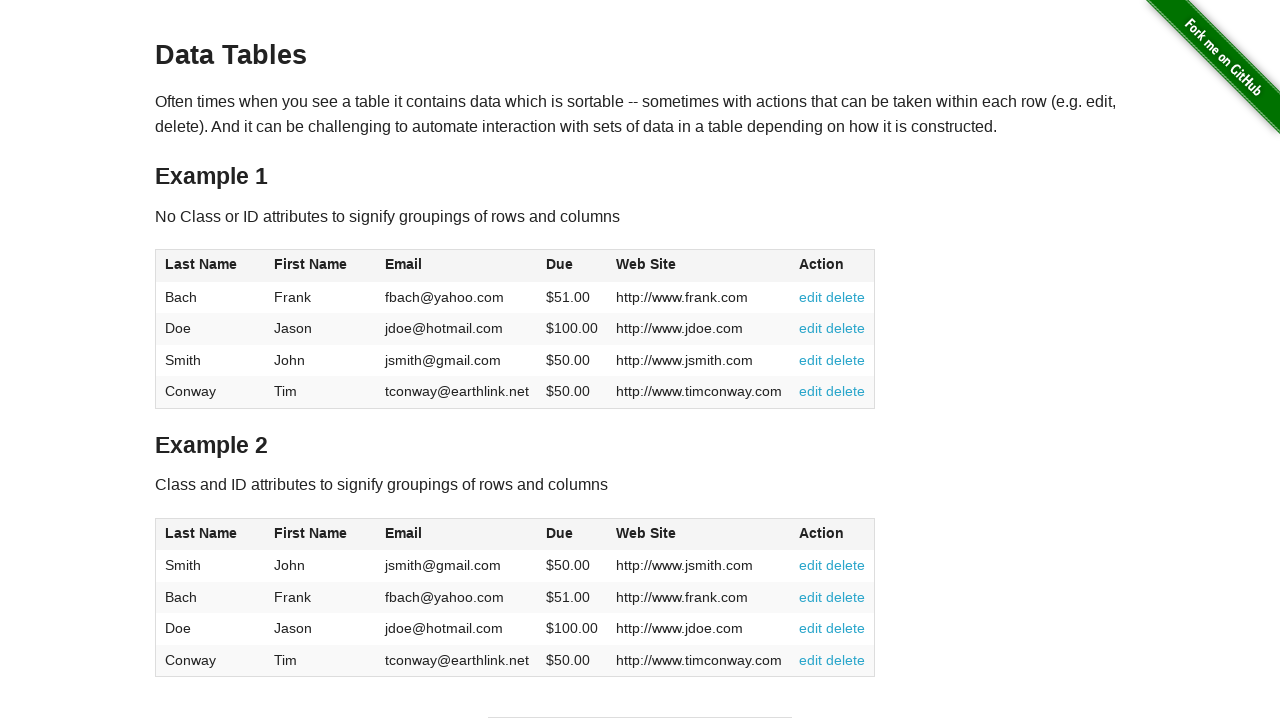

Verified Email column is sorted in ascending order alphabetically
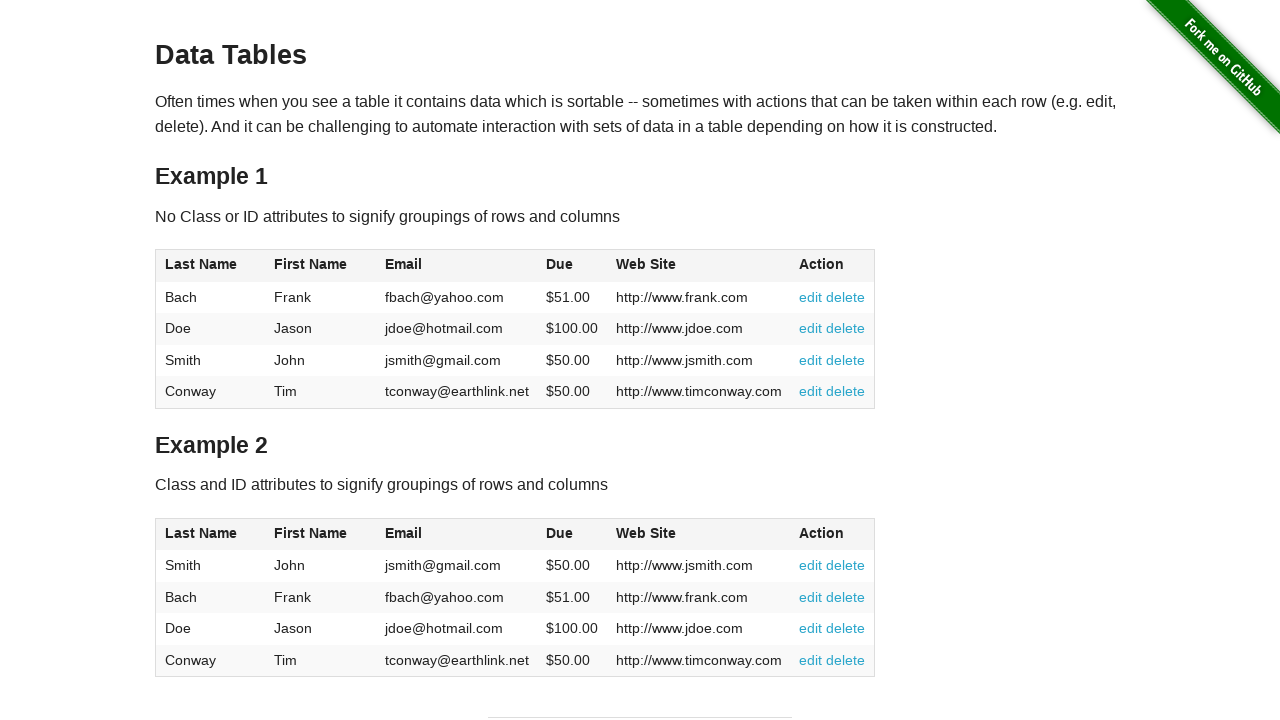

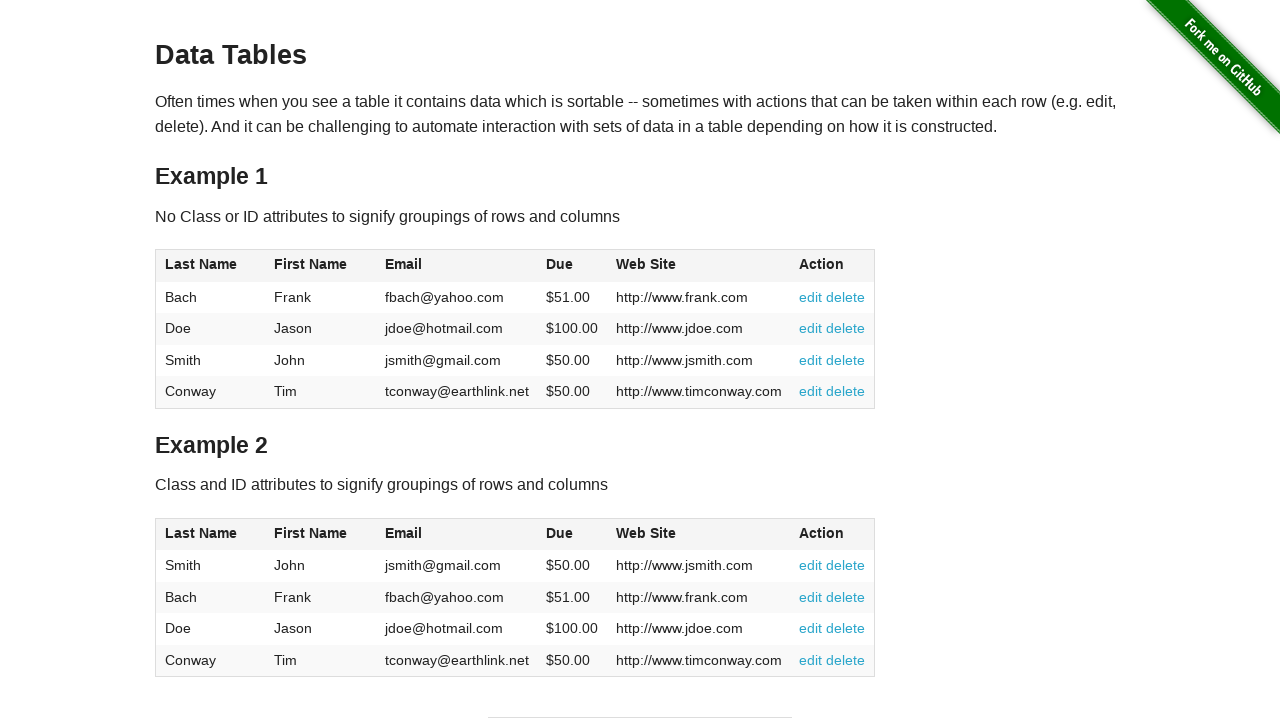